Navigates to the Selenium documentation website and scrolls down the page by 1000 pixels

Starting URL: https://www.selenium.dev/

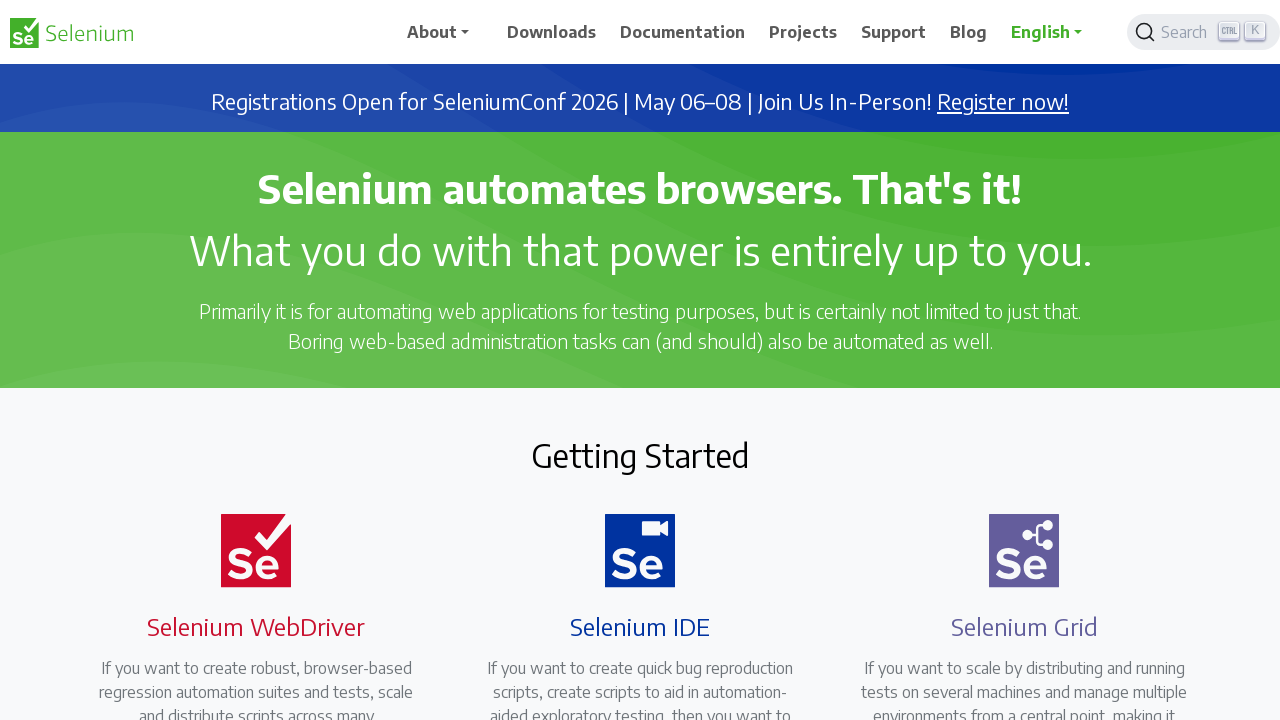

Navigated to Selenium documentation website at https://www.selenium.dev/
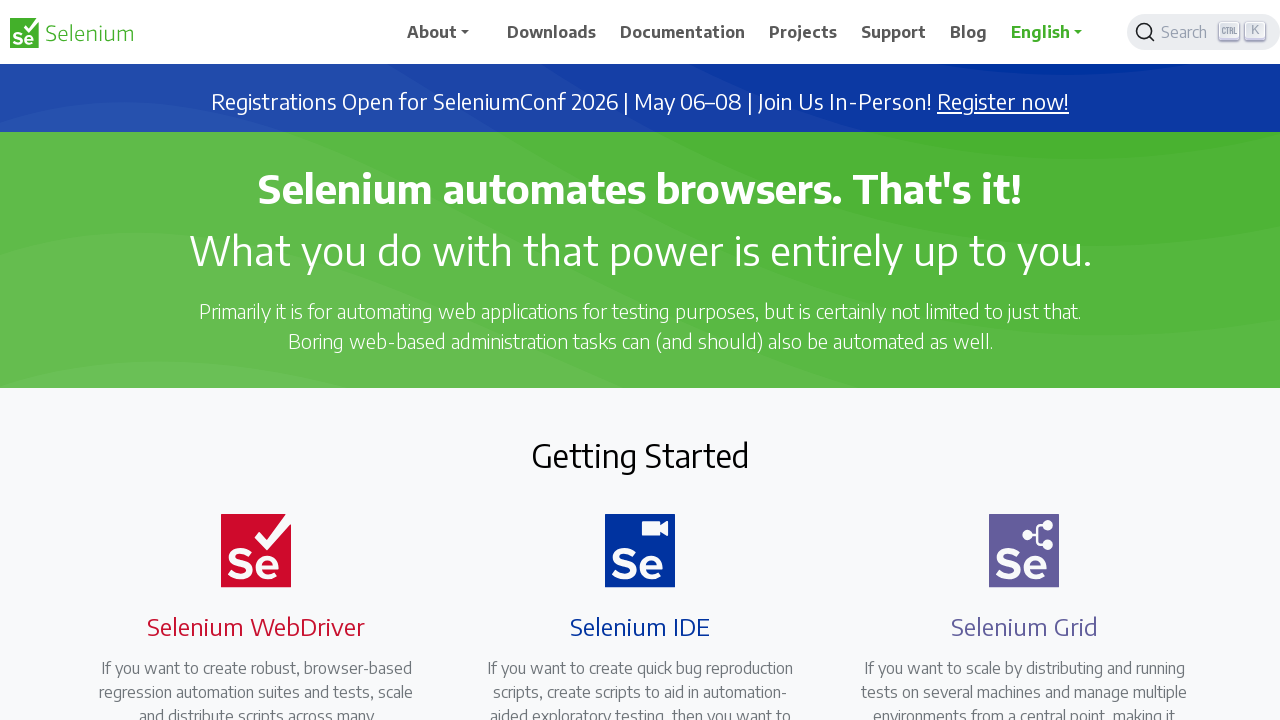

Scrolled down the page by 1000 pixels
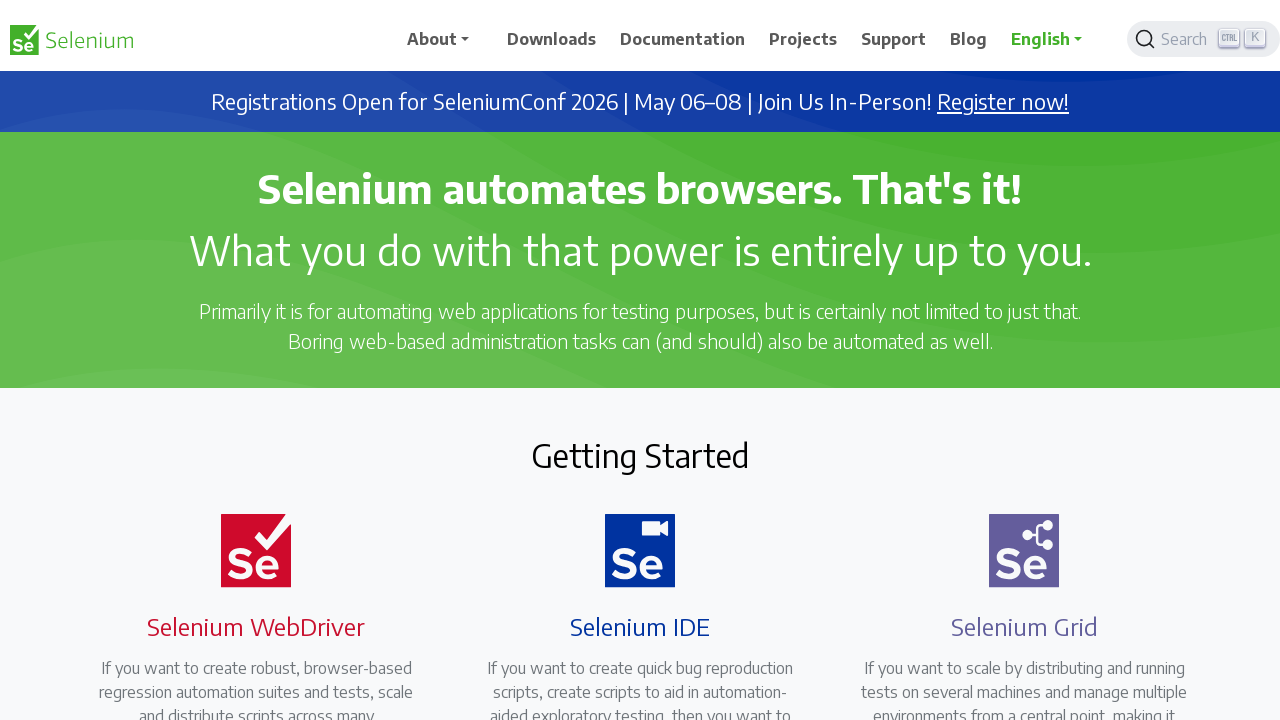

Waited 2 seconds to observe the scroll effect
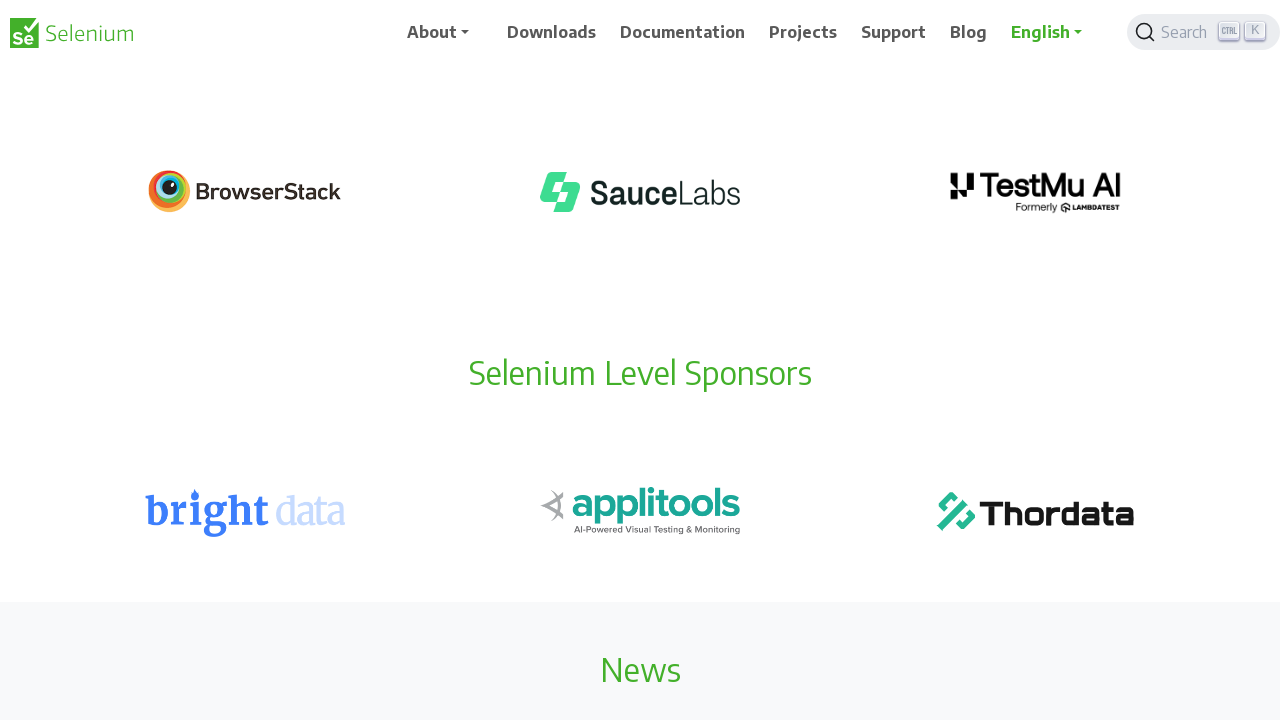

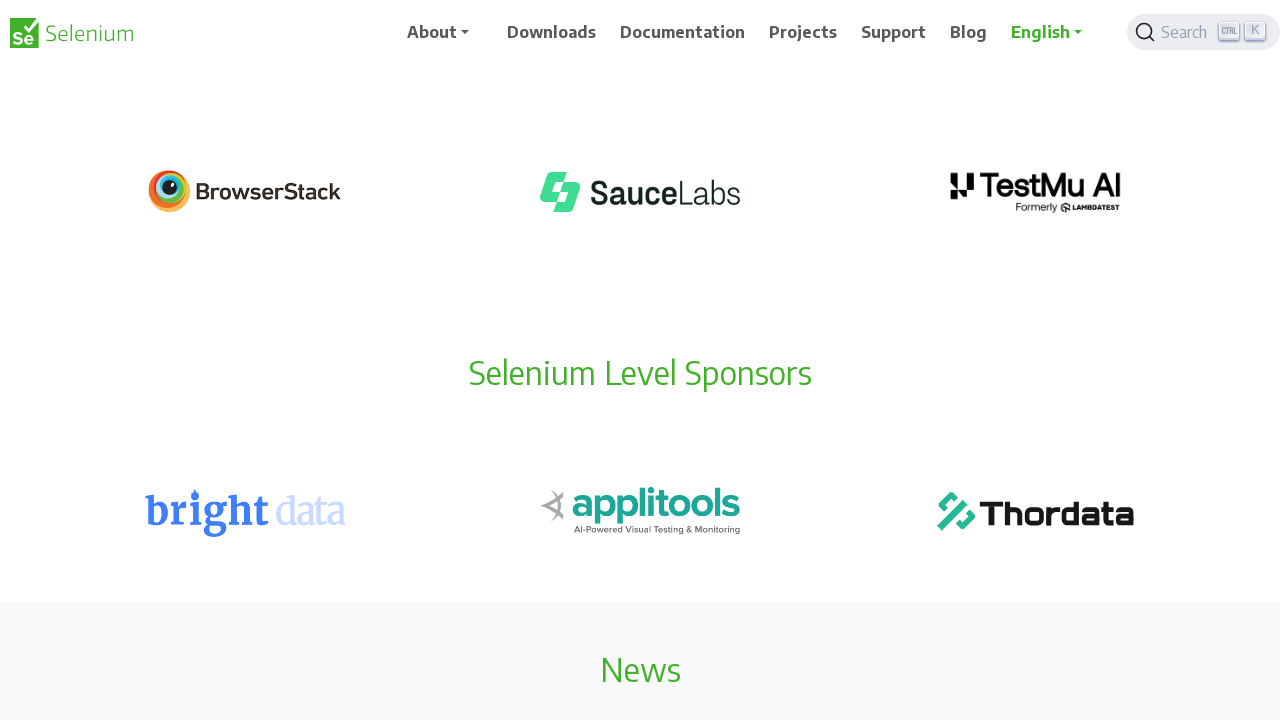